Tests drag and drop by offset by dragging element from box A to box B's offset position

Starting URL: https://crossbrowsertesting.github.io/drag-and-drop

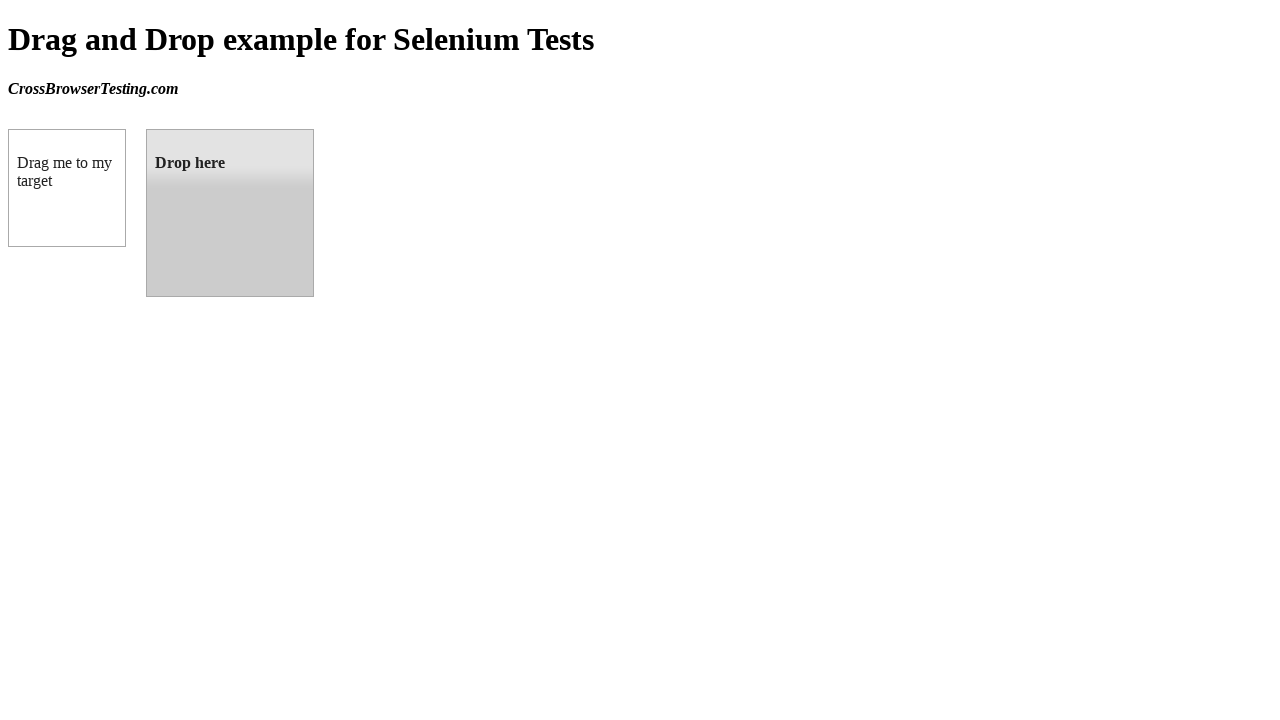

Located draggable element (box A)
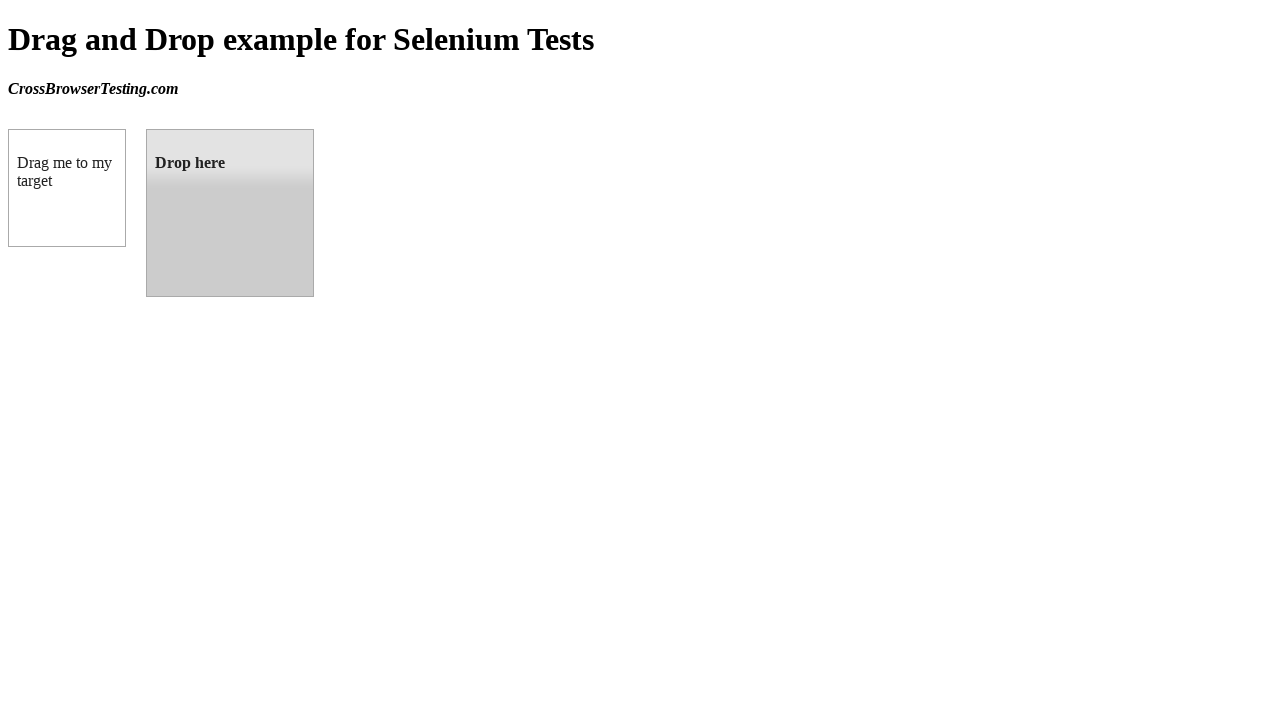

Located droppable element (box B)
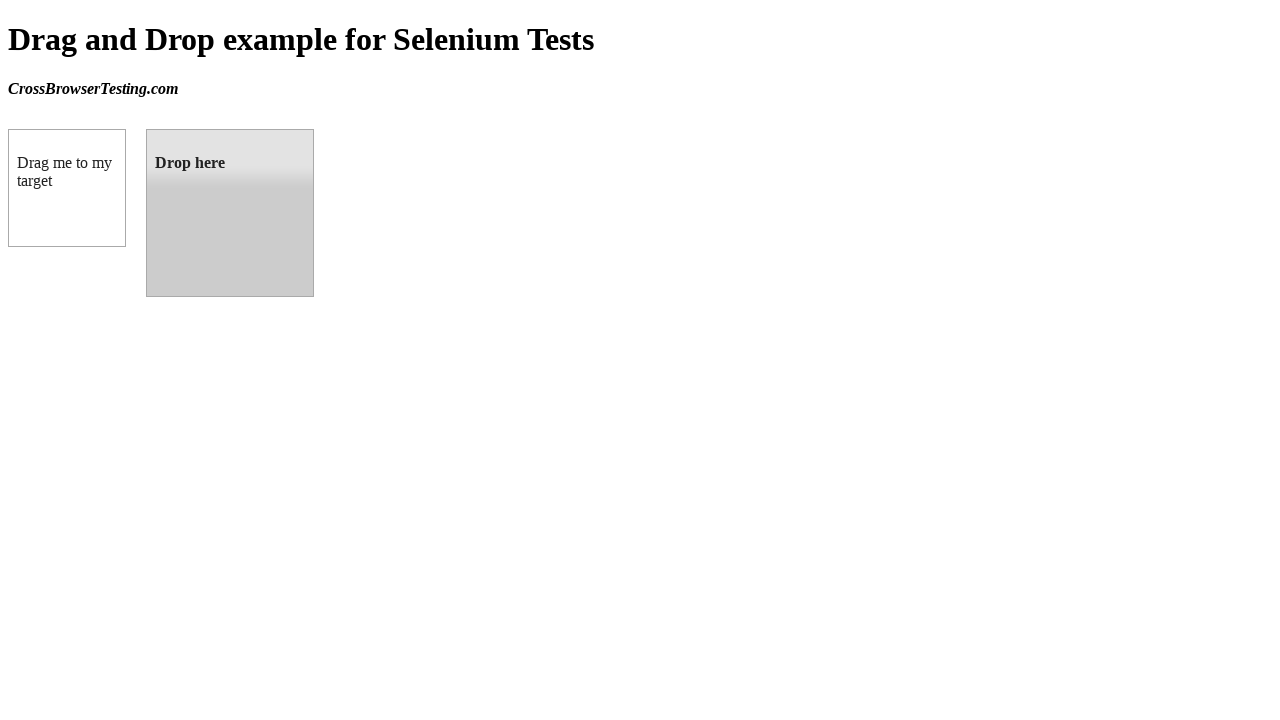

Retrieved target element bounding box
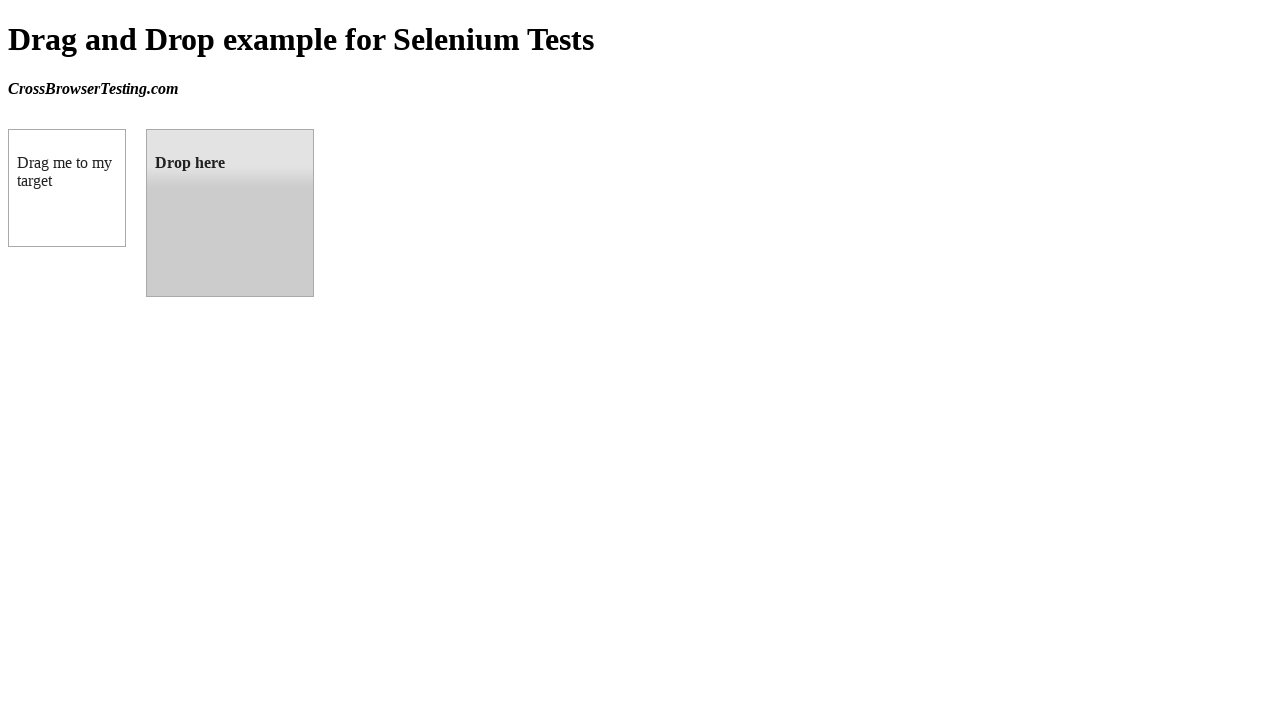

Dragged element from box A to box B at (230, 213)
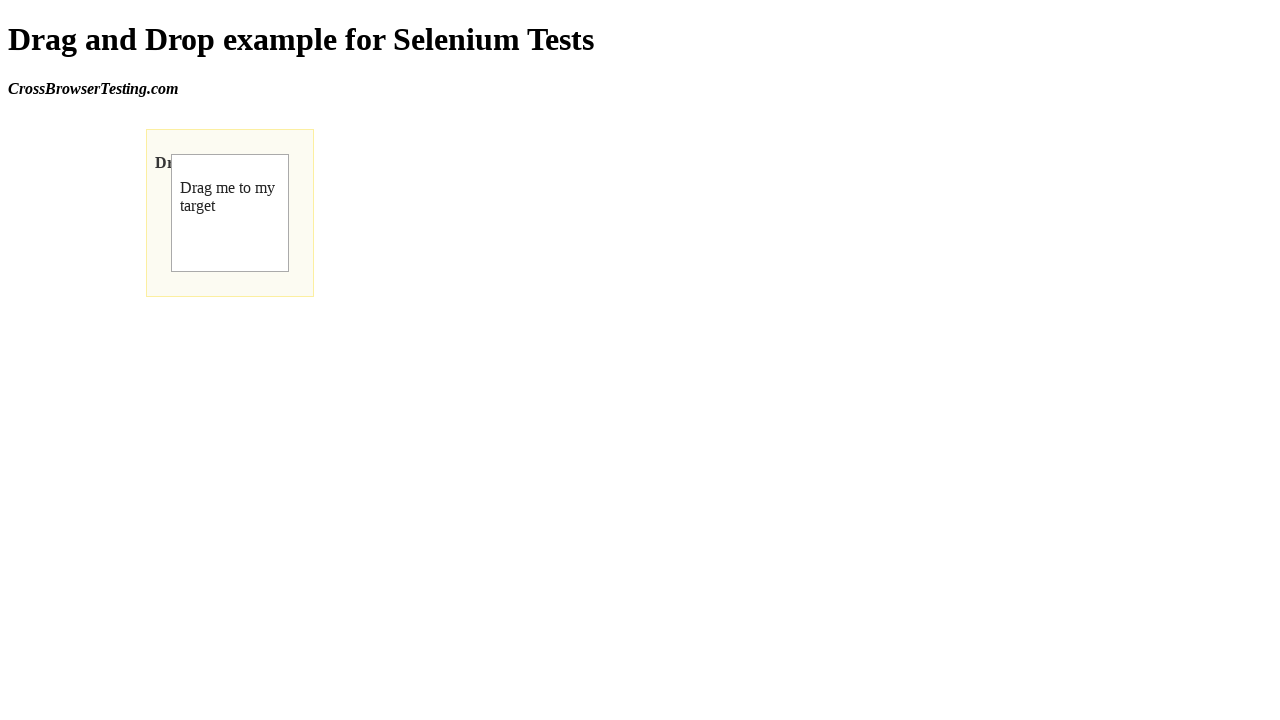

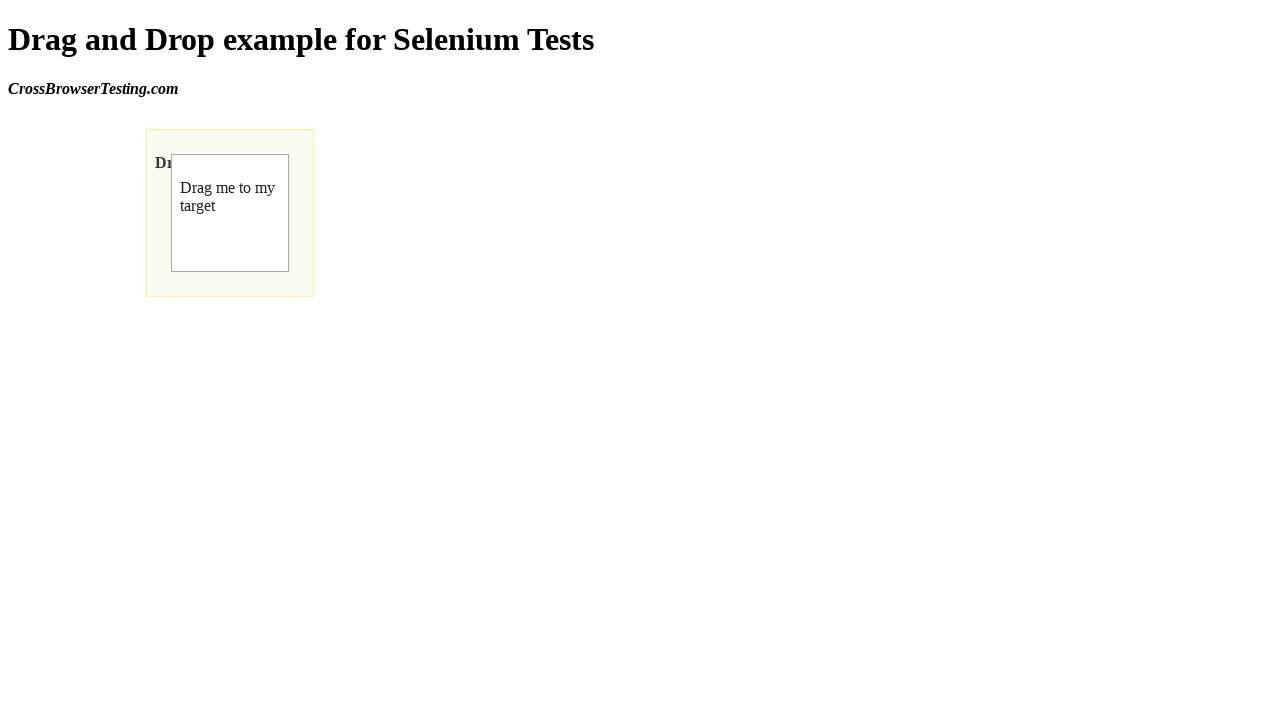